Tests drag and drop functionality by dragging element A to element B

Starting URL: https://crossbrowsertesting.github.io/drag-and-drop

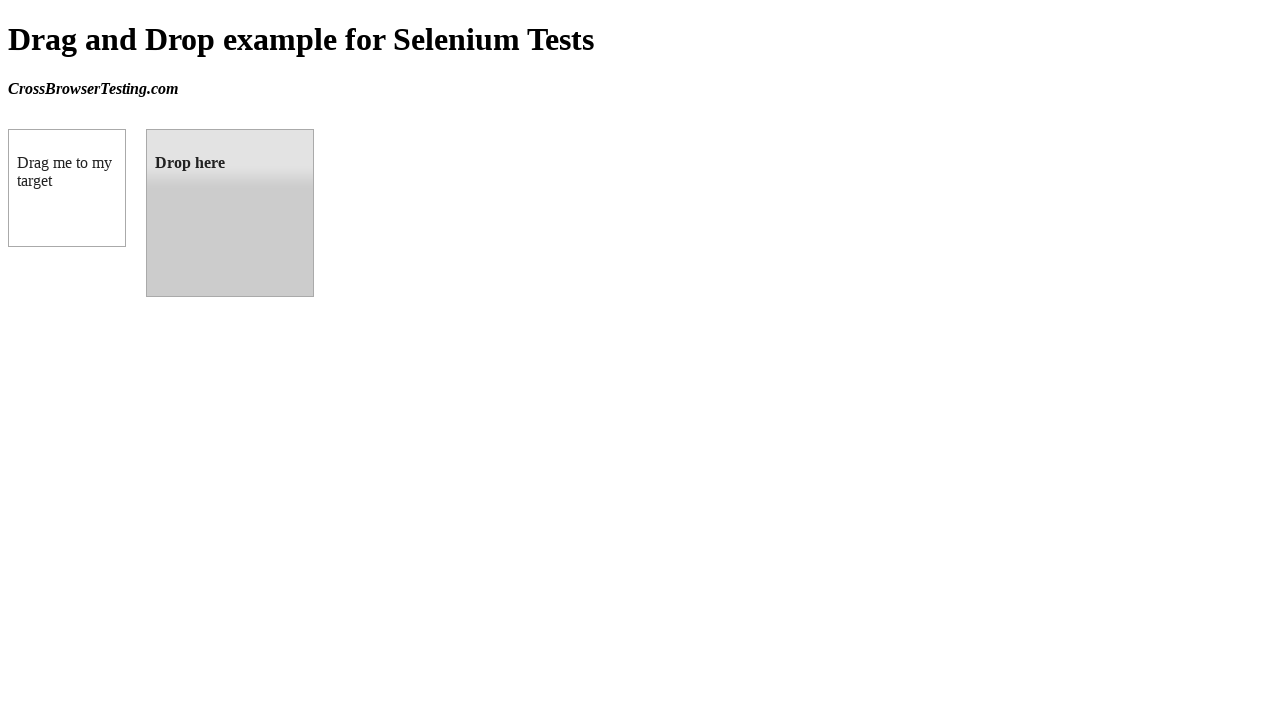

Waited for draggable element to load
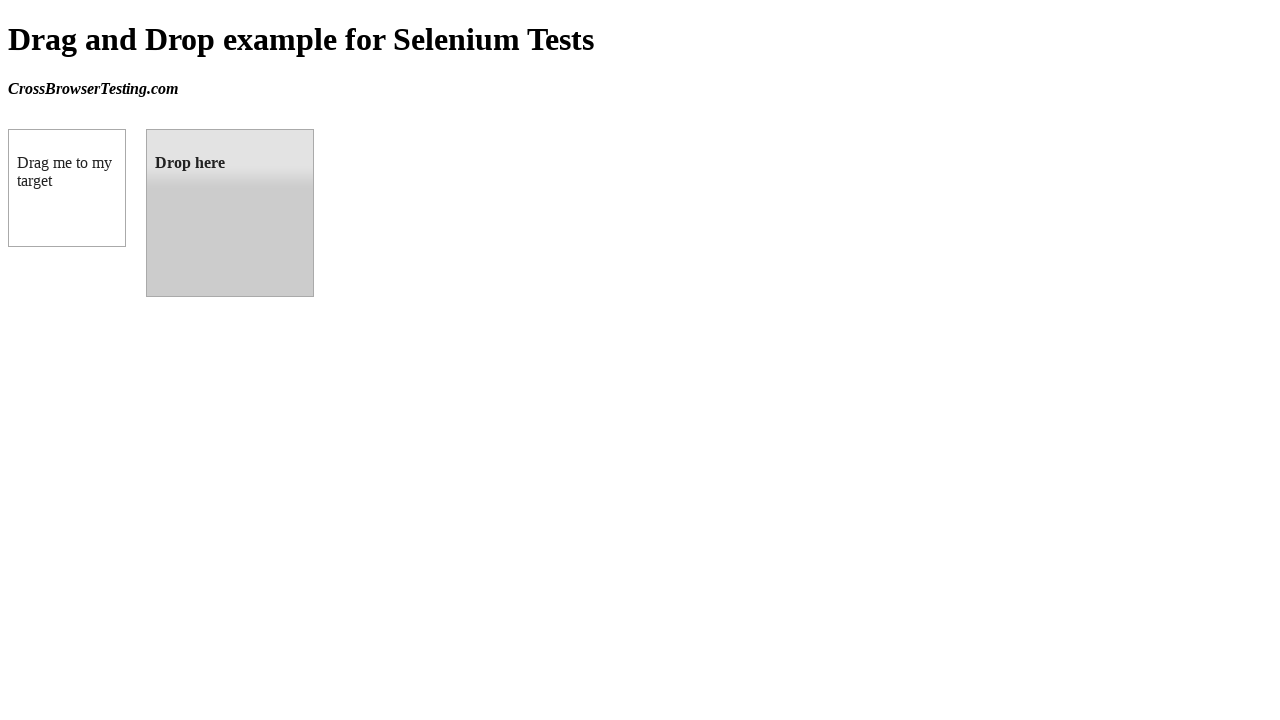

Dragged element A to element B successfully at (230, 213)
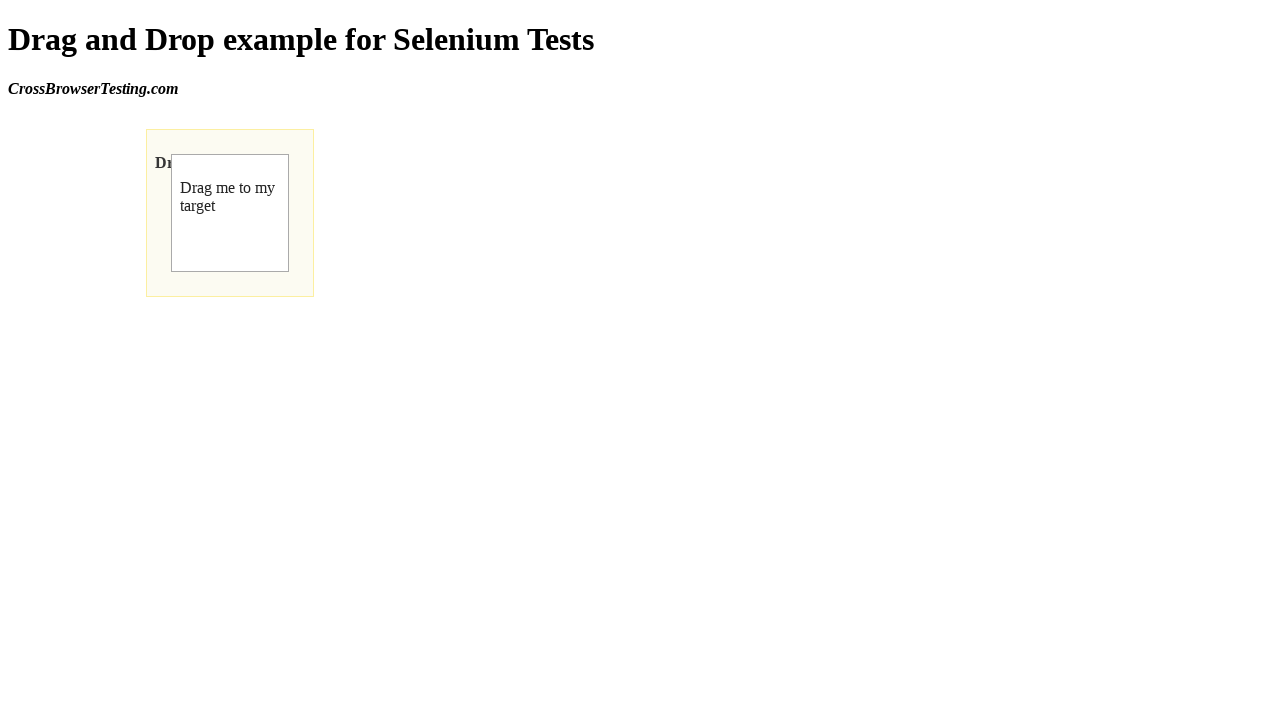

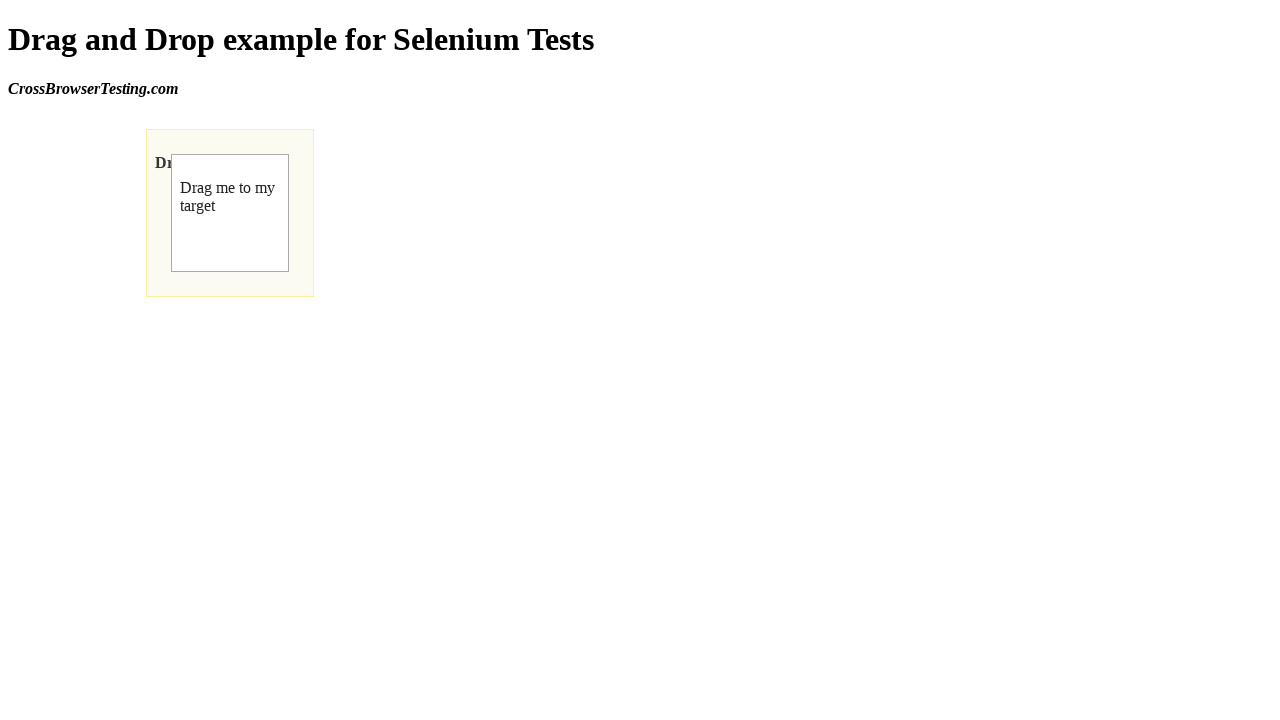